Tests the text box form on DemoQA by navigating to the Elements section, filling in an email field, submitting, and verifying the displayed email text.

Starting URL: https://demoqa.com

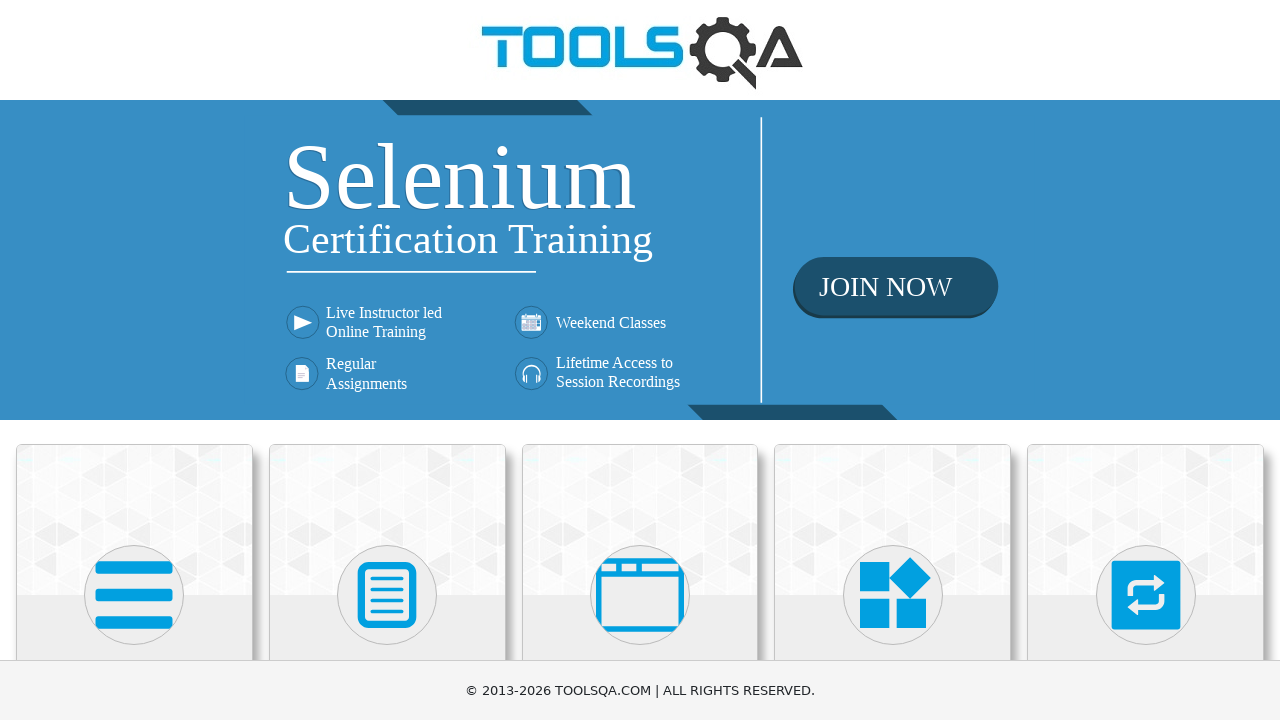

Clicked on Elements card to navigate to Elements section at (134, 360) on xpath=//h5[text()='Elements']
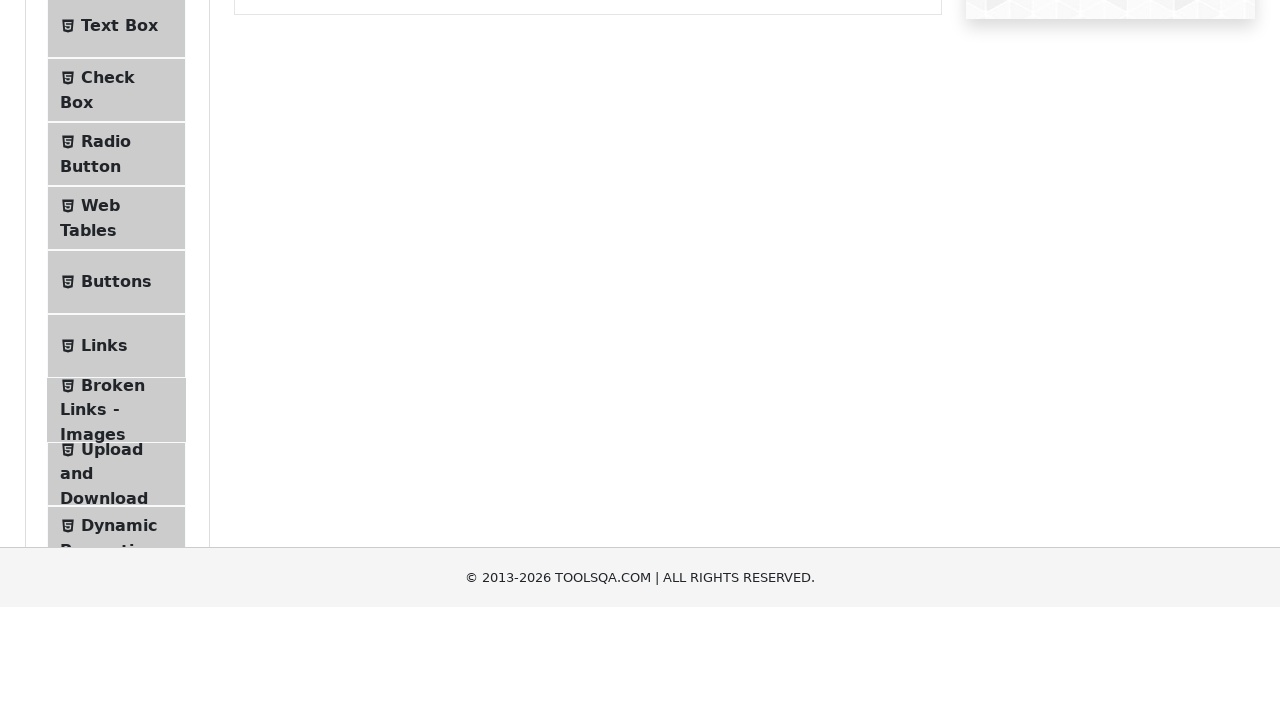

Clicked on Text Box menu item at (119, 261) on xpath=//span[text()='Text Box']
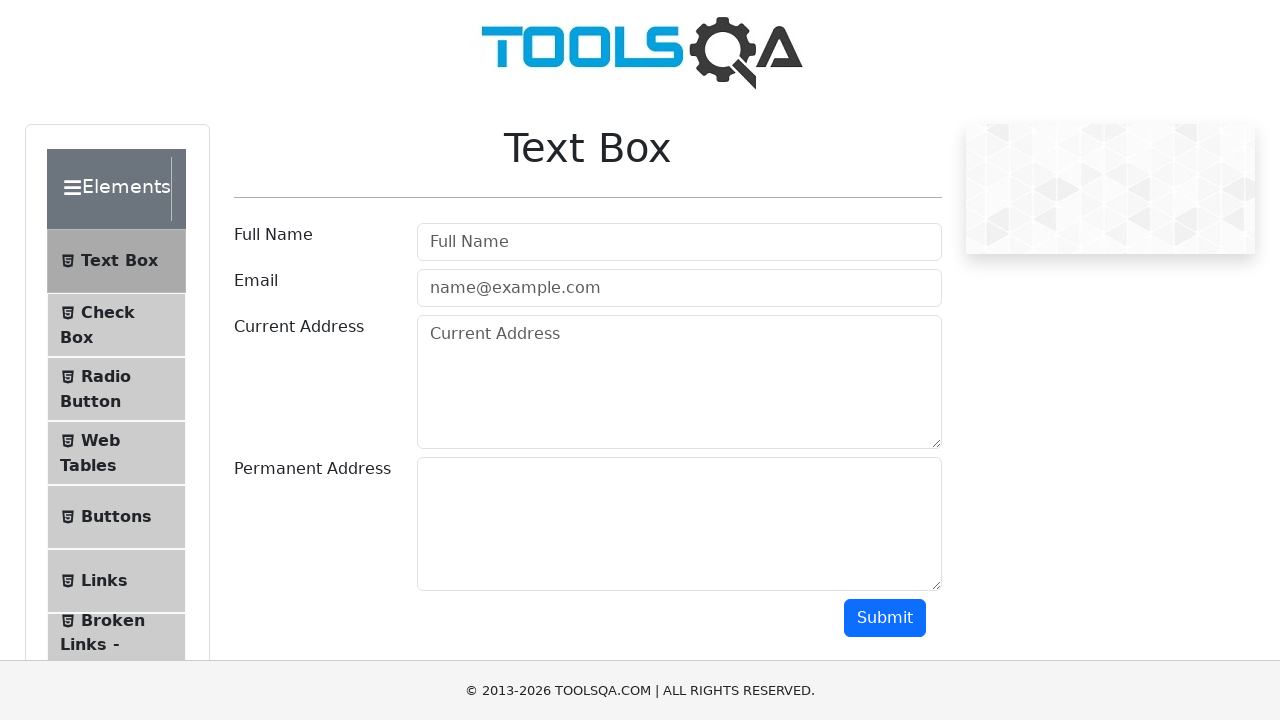

Filled email field with 'sm.wasap@example.com' on #userEmail
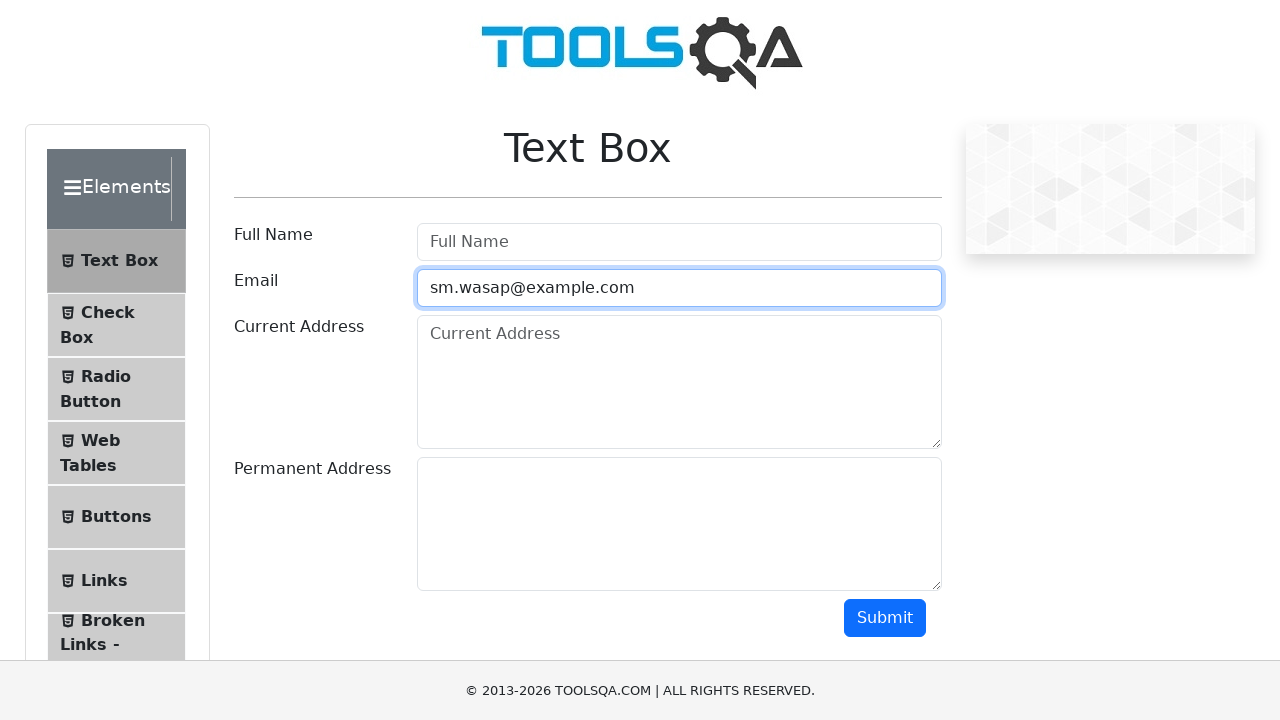

Clicked submit button to submit the form at (885, 618) on #submit
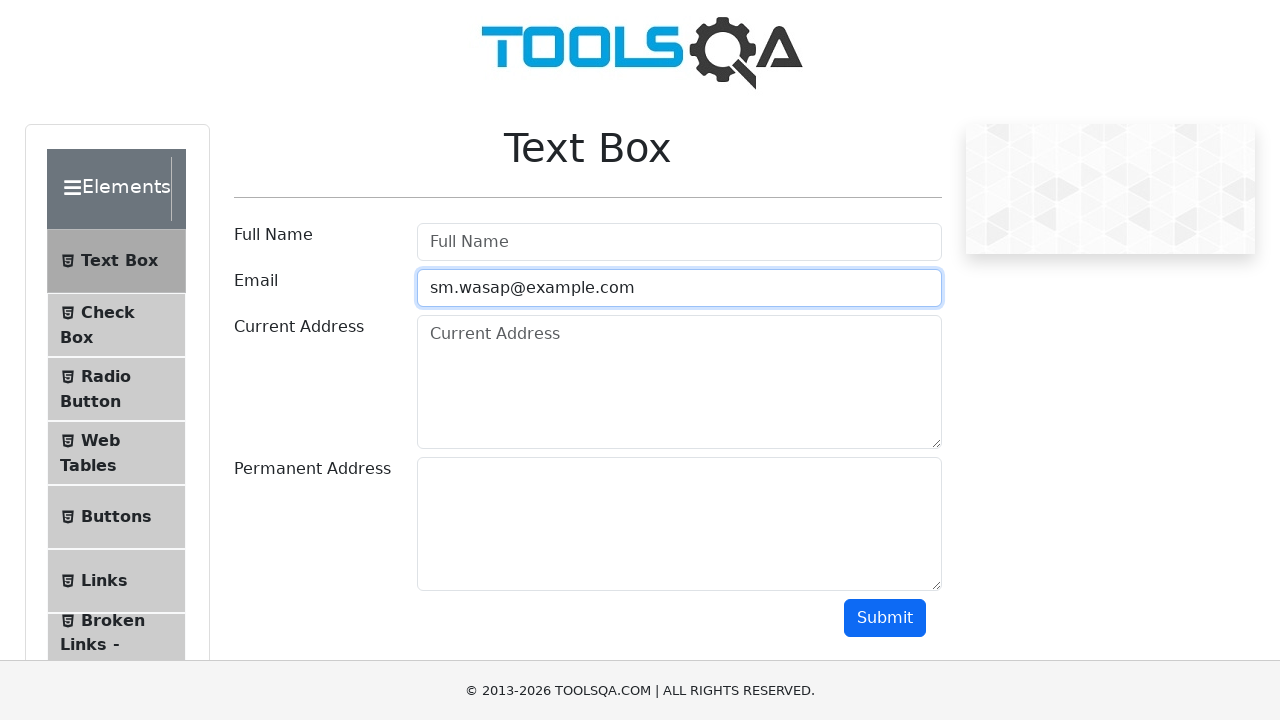

Email display element loaded after form submission
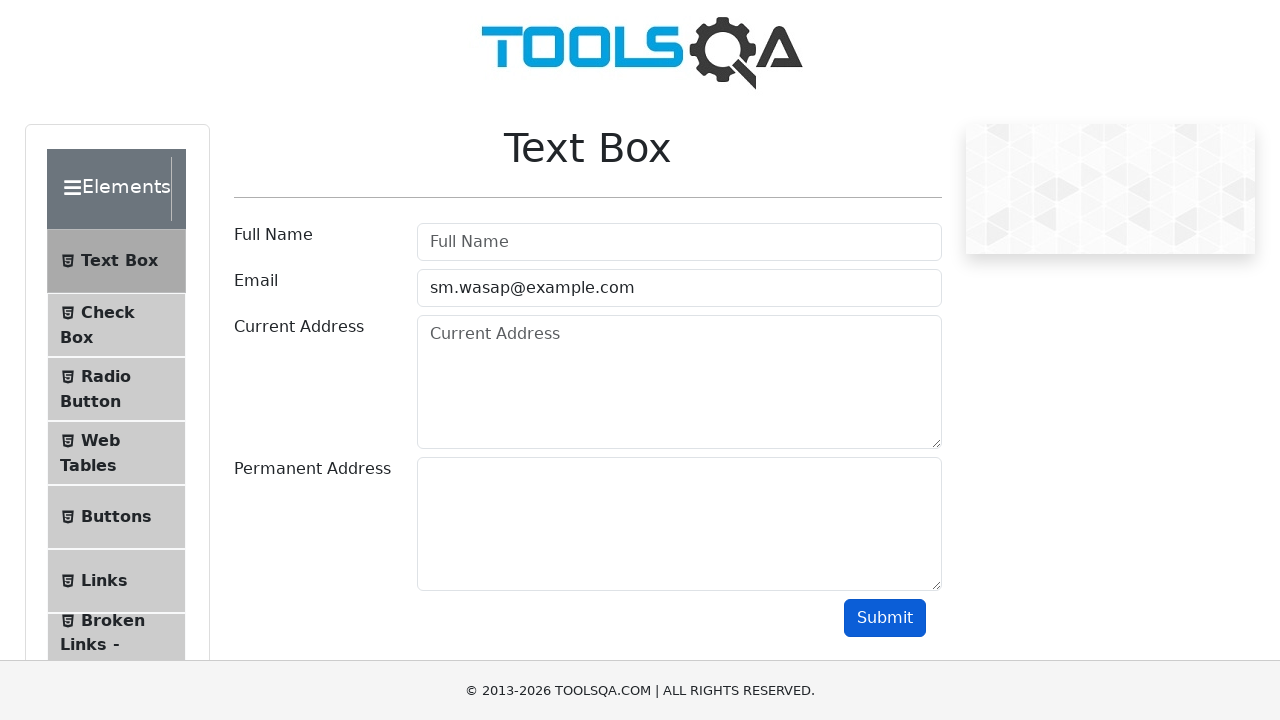

Retrieved email text from display element
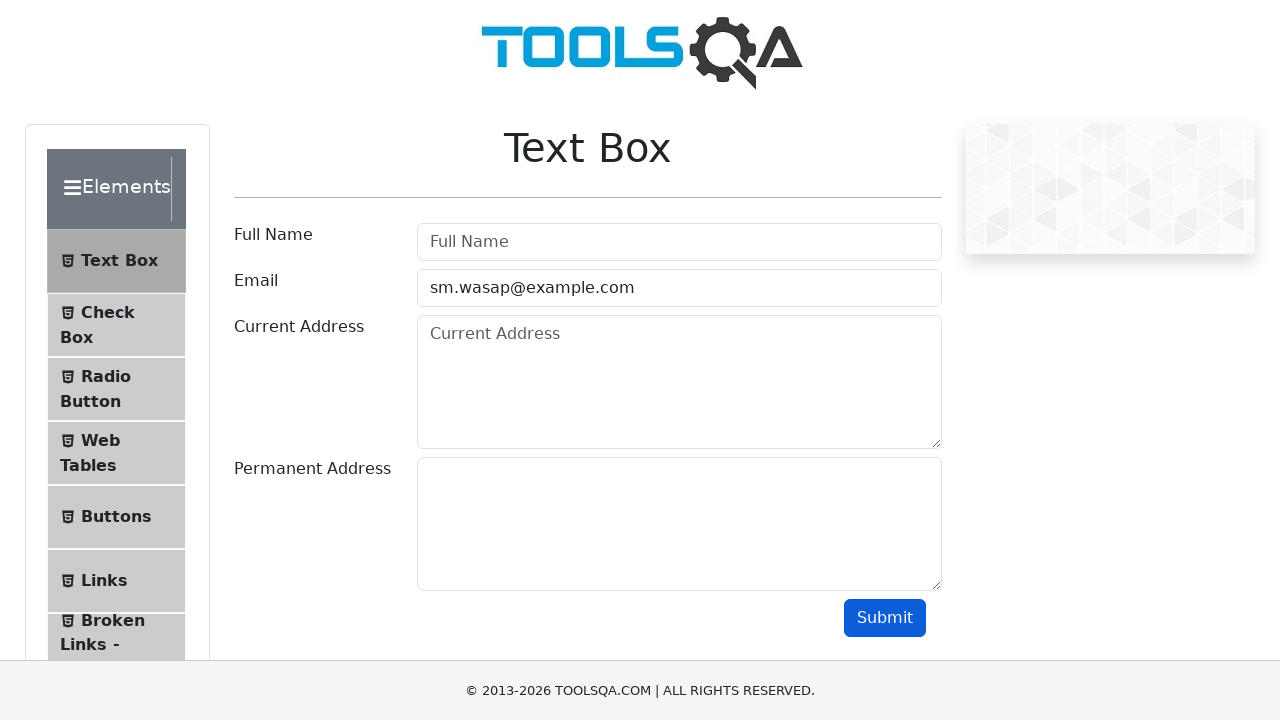

Verified that displayed email matches submitted email: 'Email:sm.wasap@example.com'
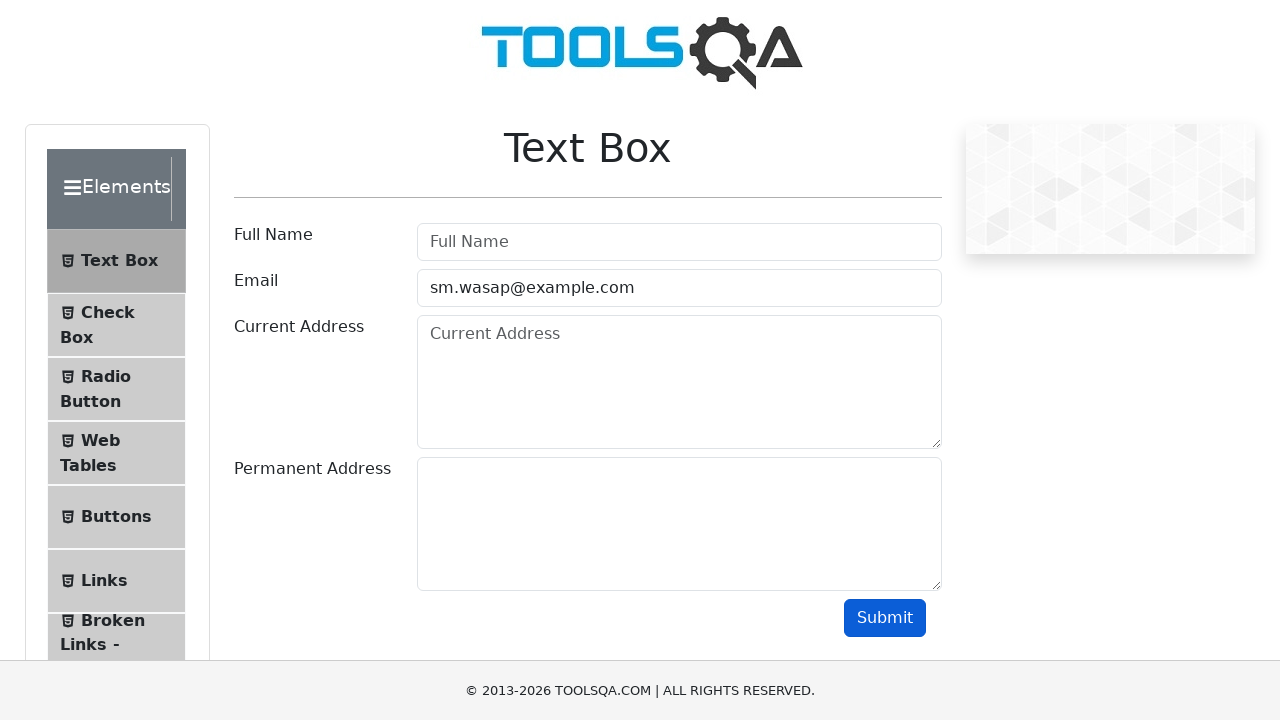

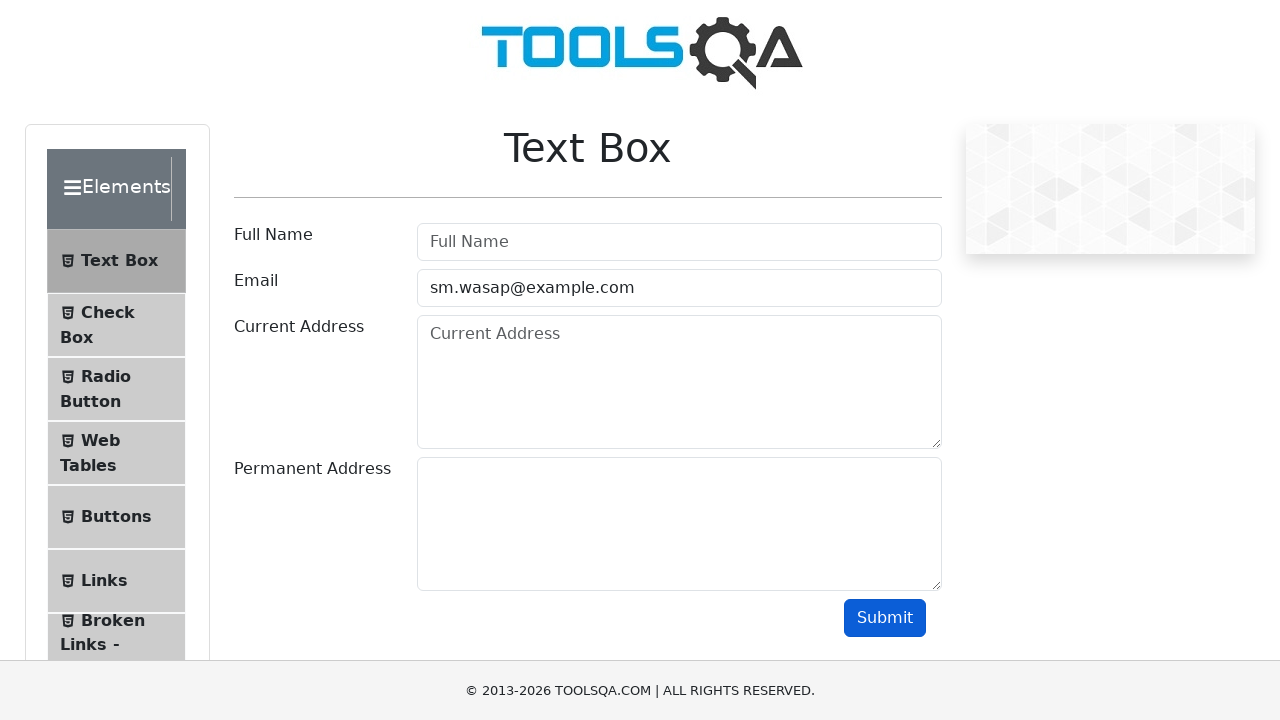